Tests drawing a line on a whiteboard by creating a private board, selecting the pencil tool, and performing a click-and-drag action to draw.

Starting URL: https://wbo.ophir.dev/

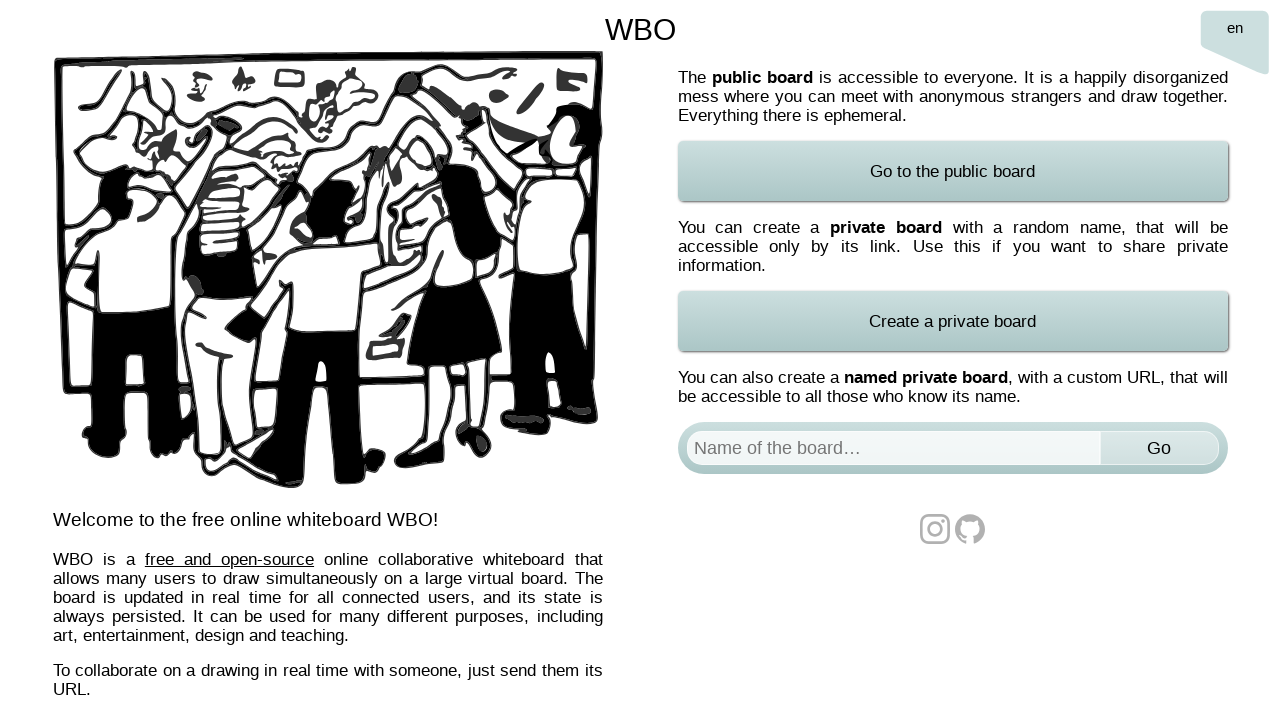

Waited for board element to load
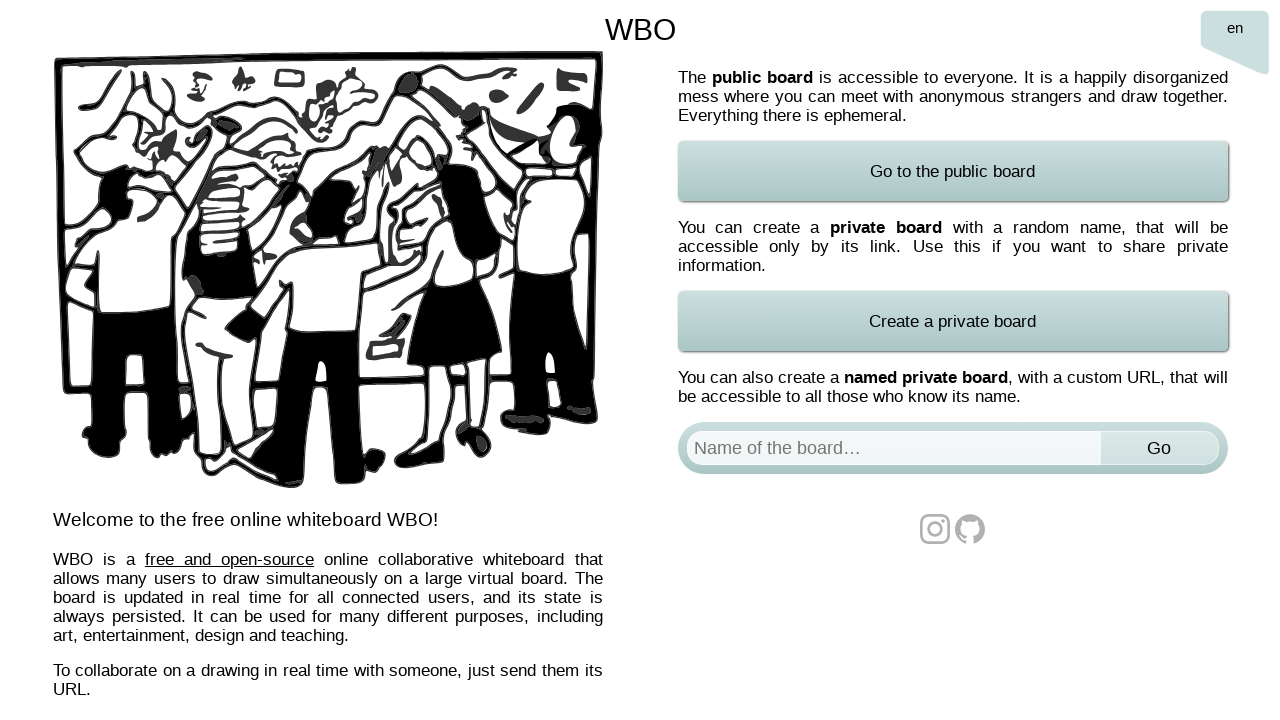

Filled board name field with 'Test Board 2' on #board
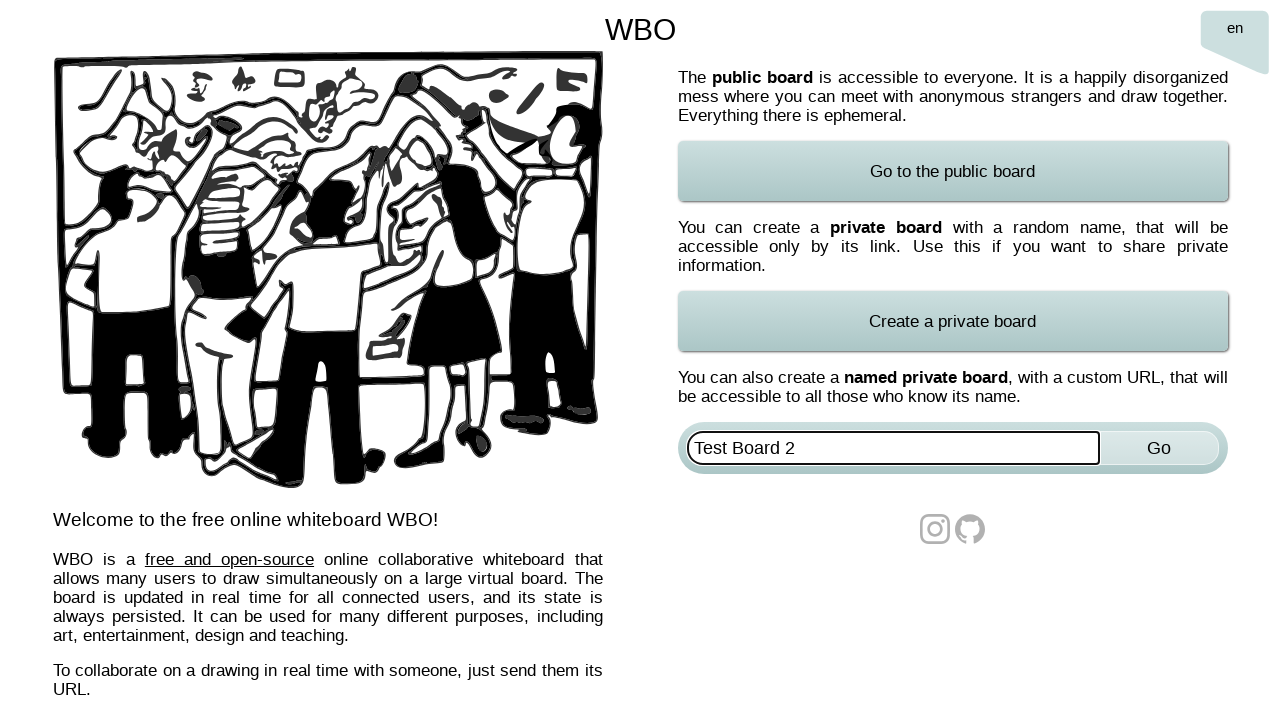

Clicked submit button to create private board at (1159, 448) on xpath=//*[@id='named-board-form']/input[2]
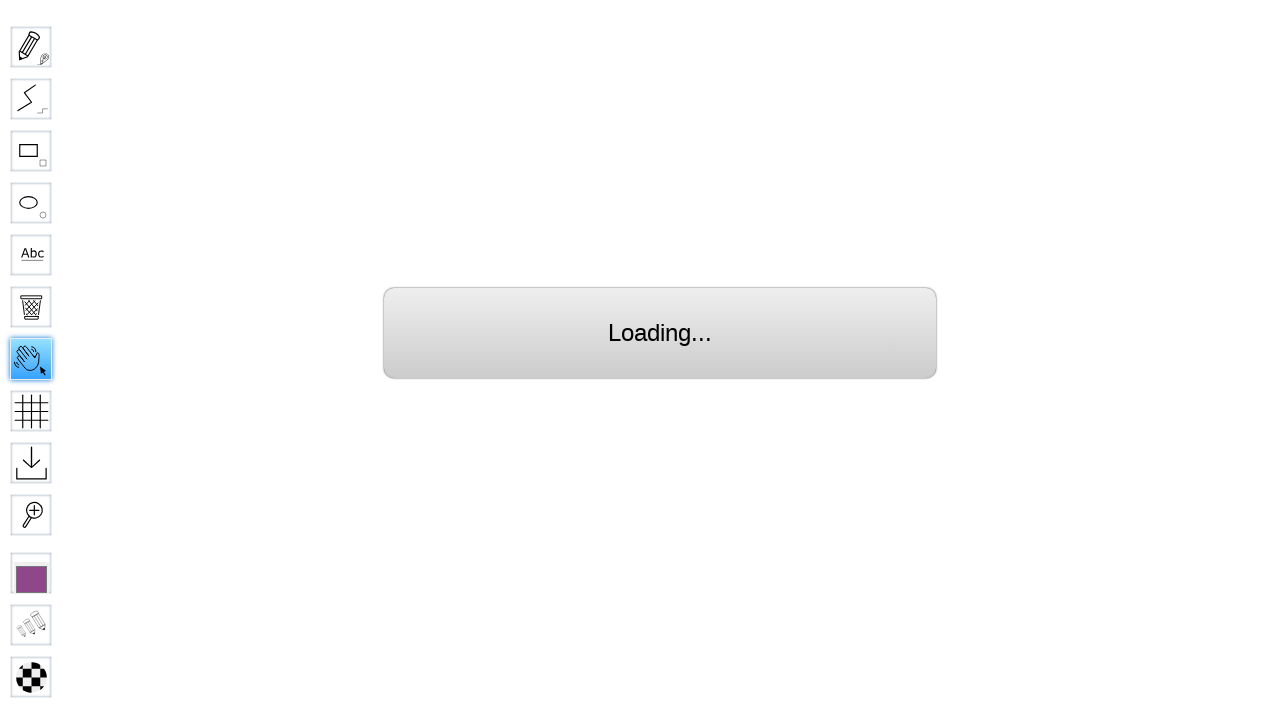

Waited for board interface to fully load
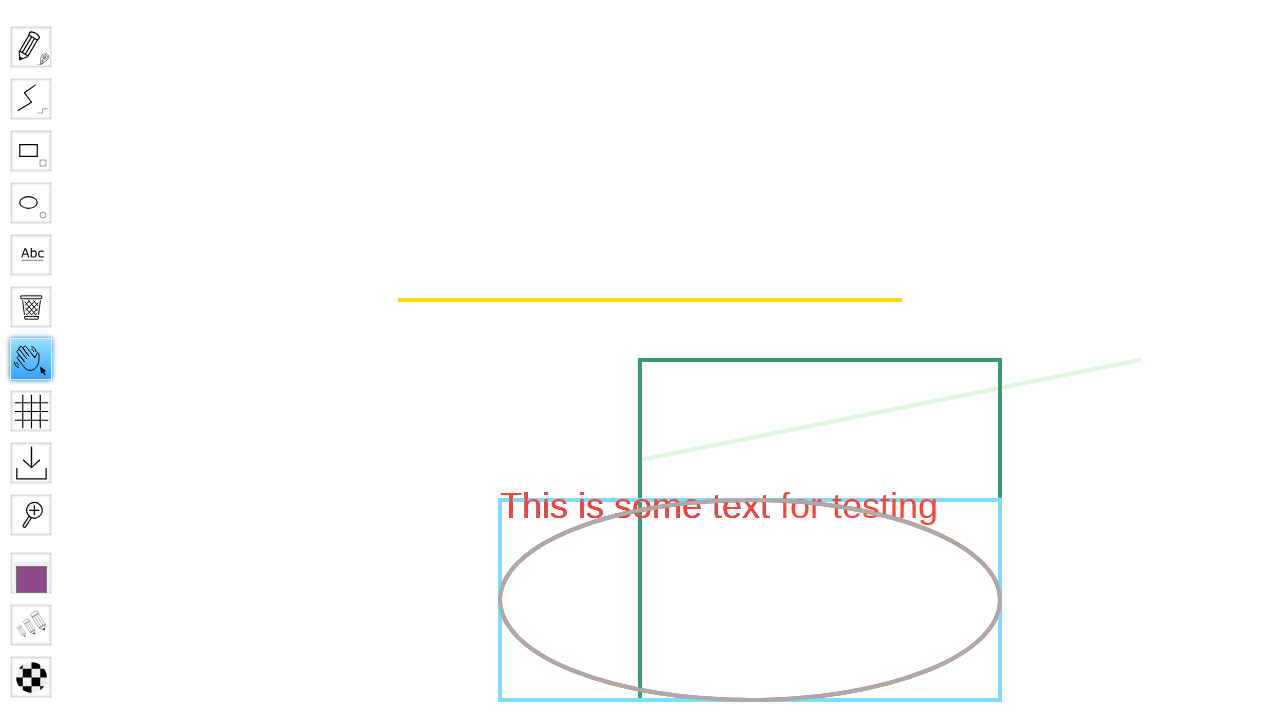

Selected the Pencil drawing tool at (31, 47) on #toolID-Pencil
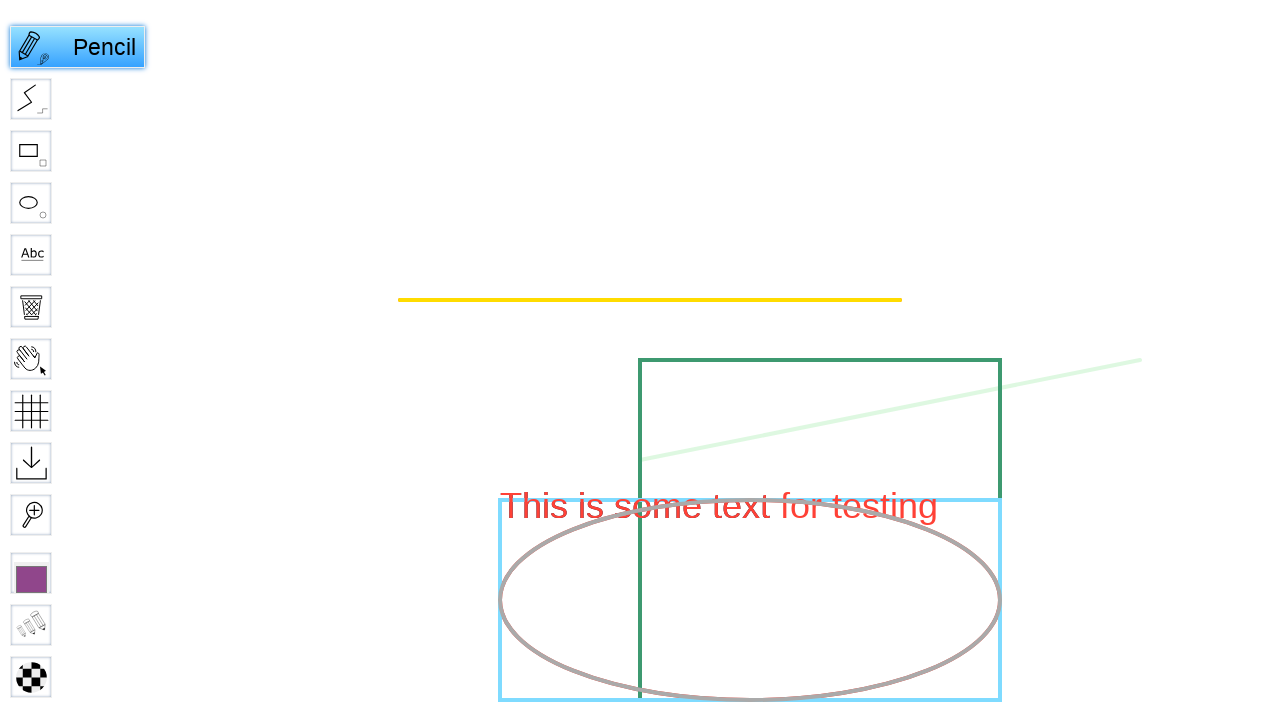

Moved mouse to center of canvas at (640, 360)
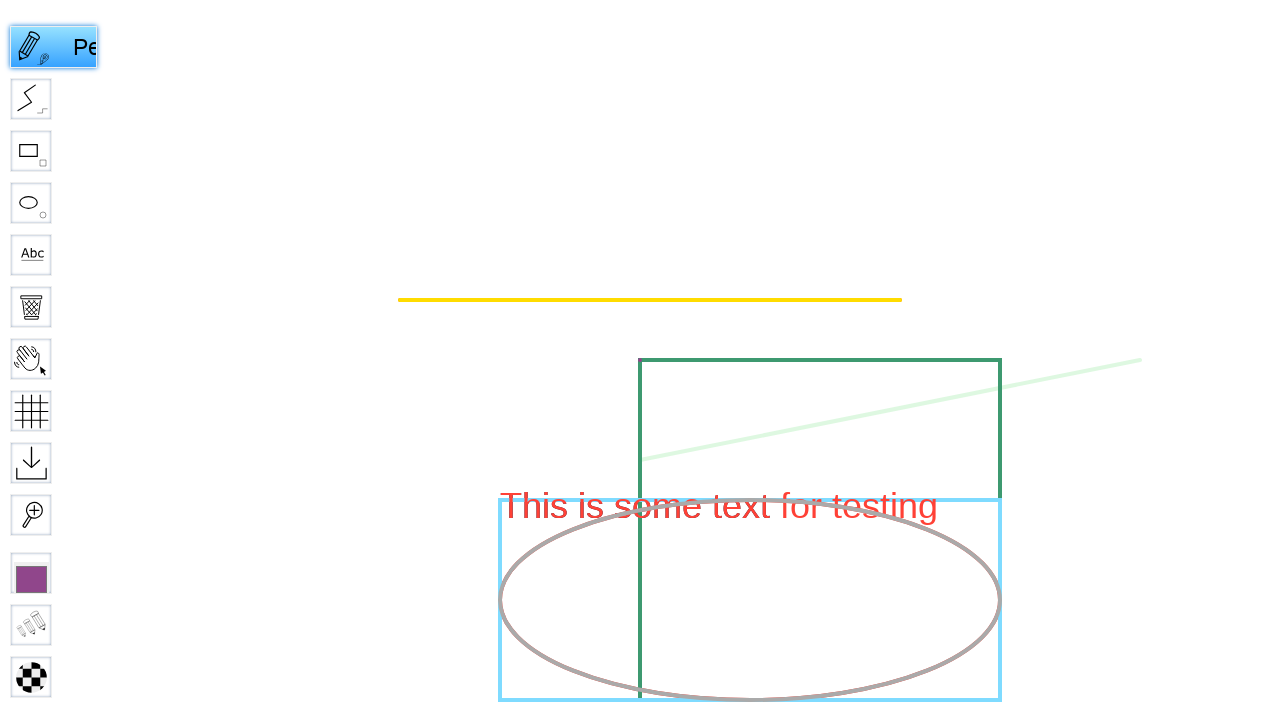

Pressed mouse button down to start drawing at (640, 360)
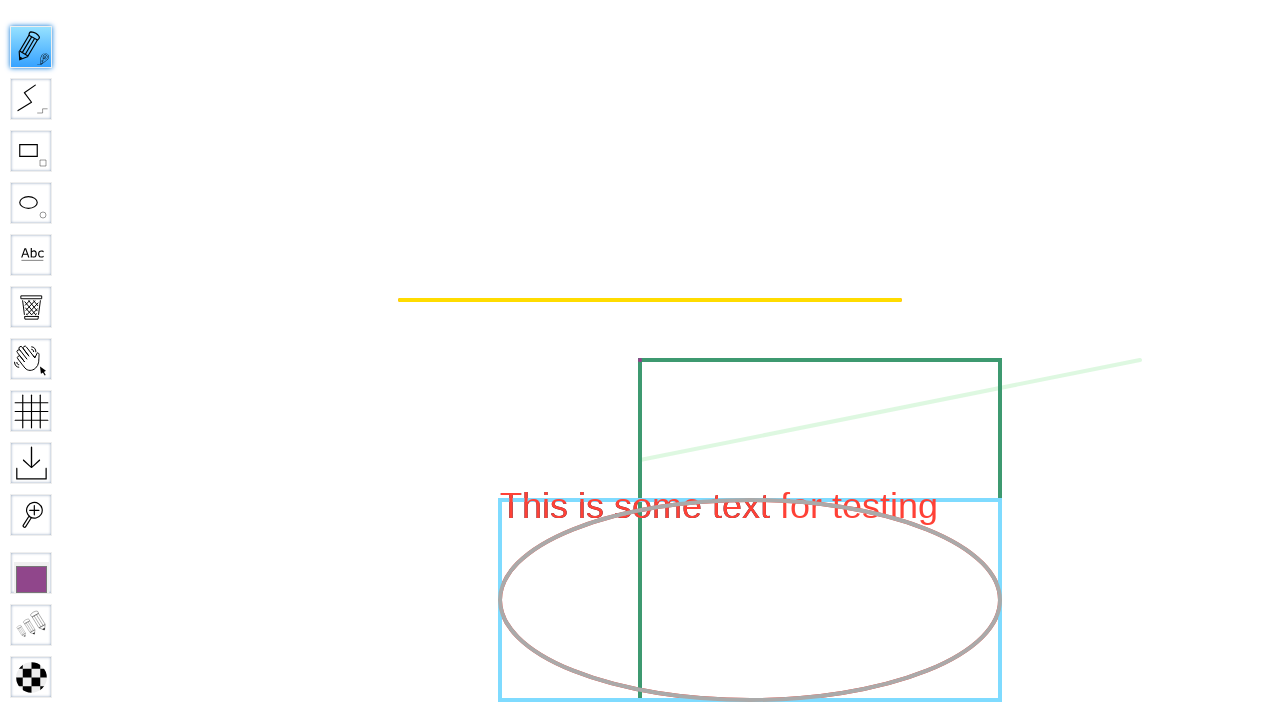

Dragged mouse 500 pixels to the right while drawing at (1140, 360)
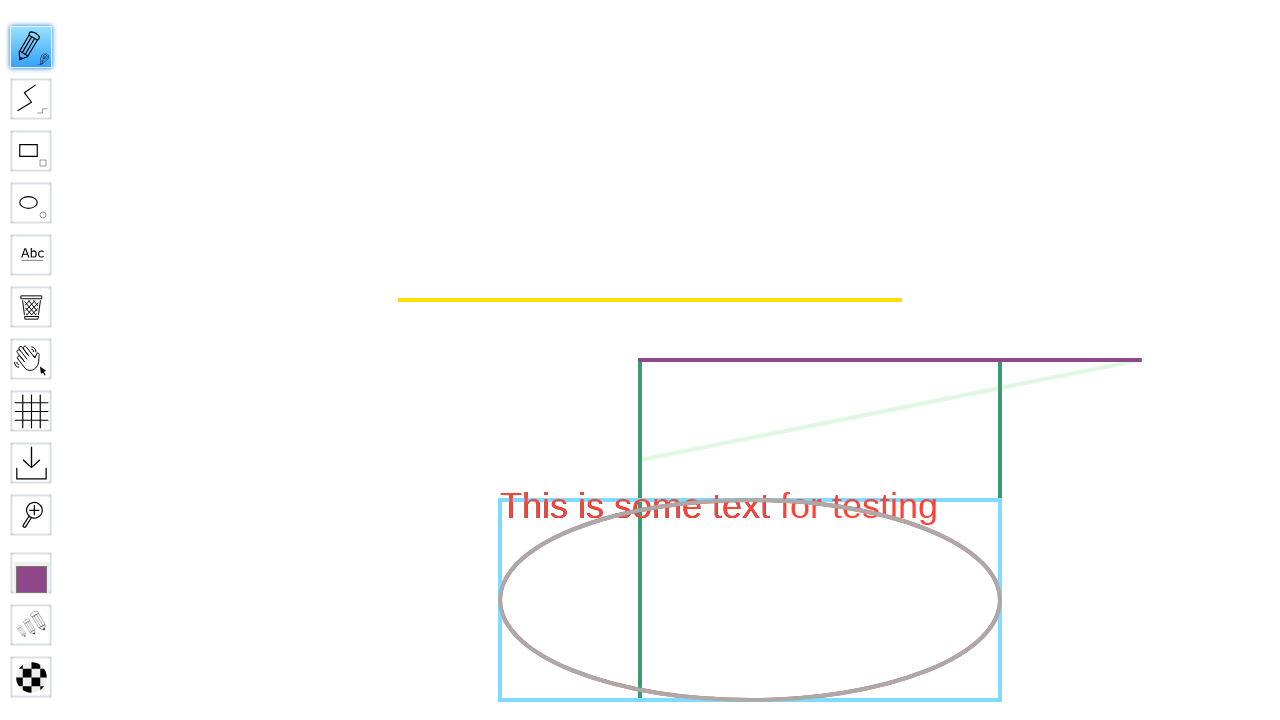

Released mouse button to complete line drawing at (1140, 360)
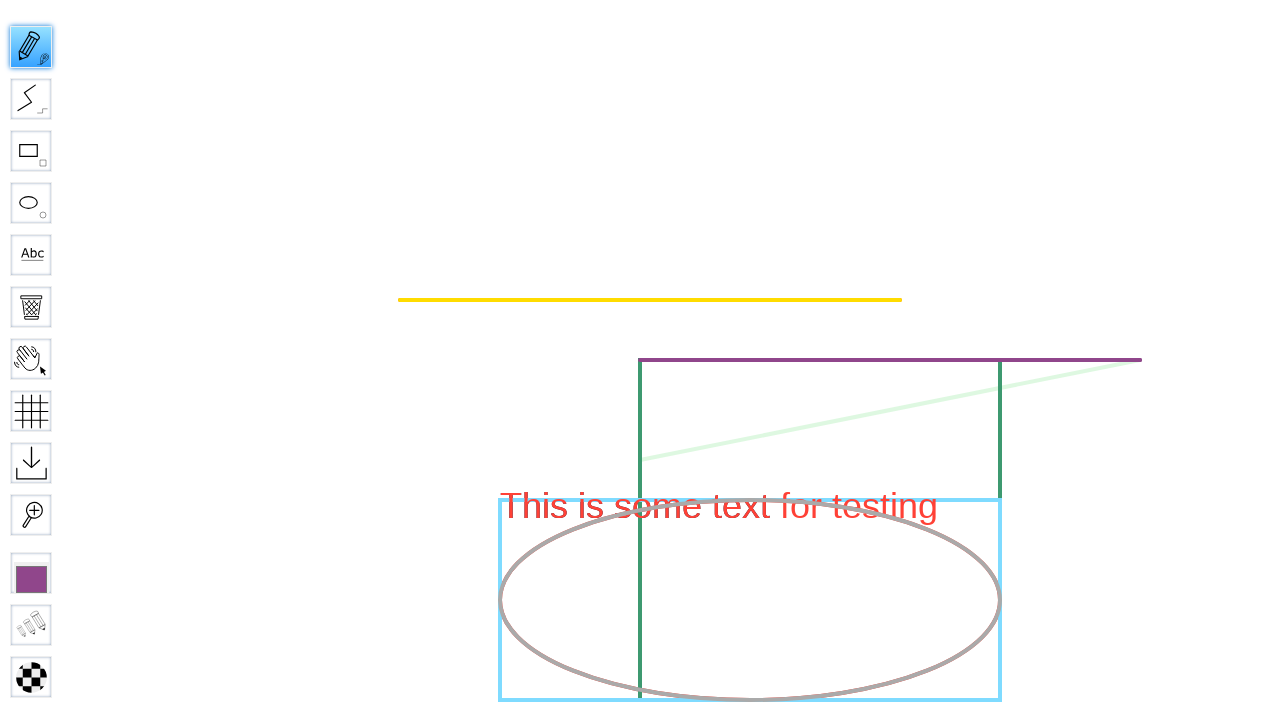

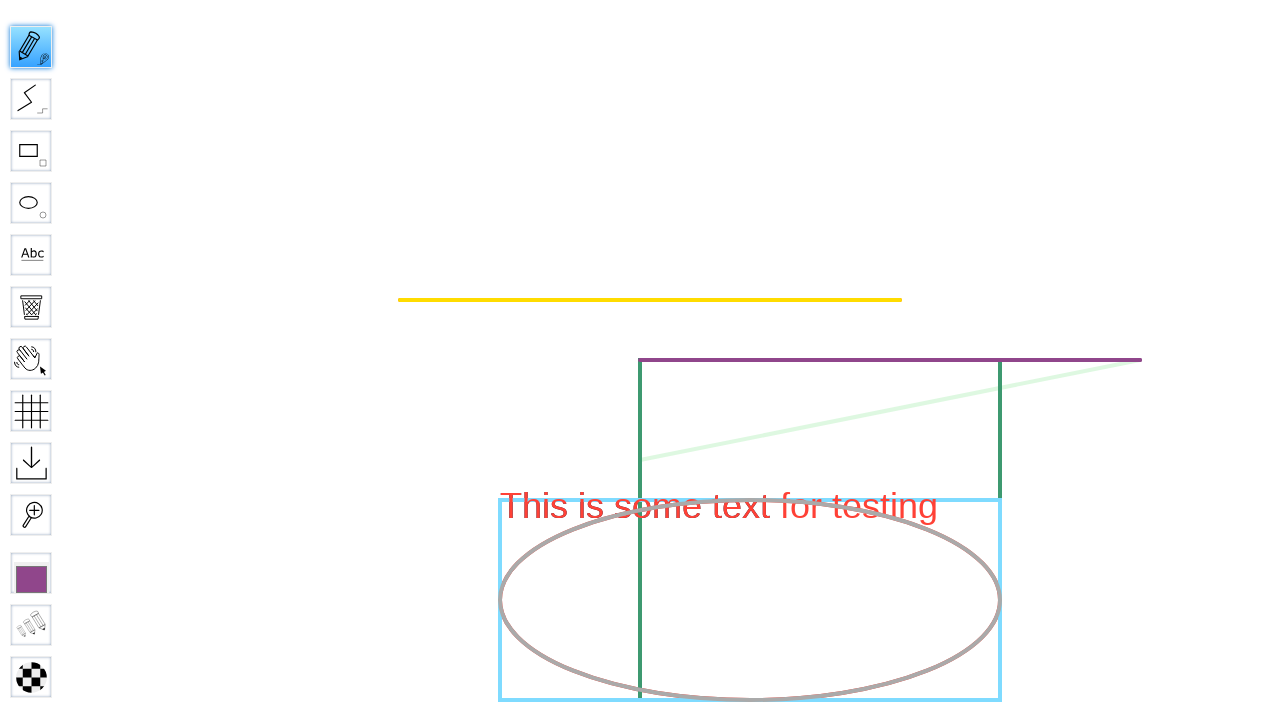